Tests that attempting to login with a locked out user account displays the appropriate locked out error message

Starting URL: https://www.saucedemo.com

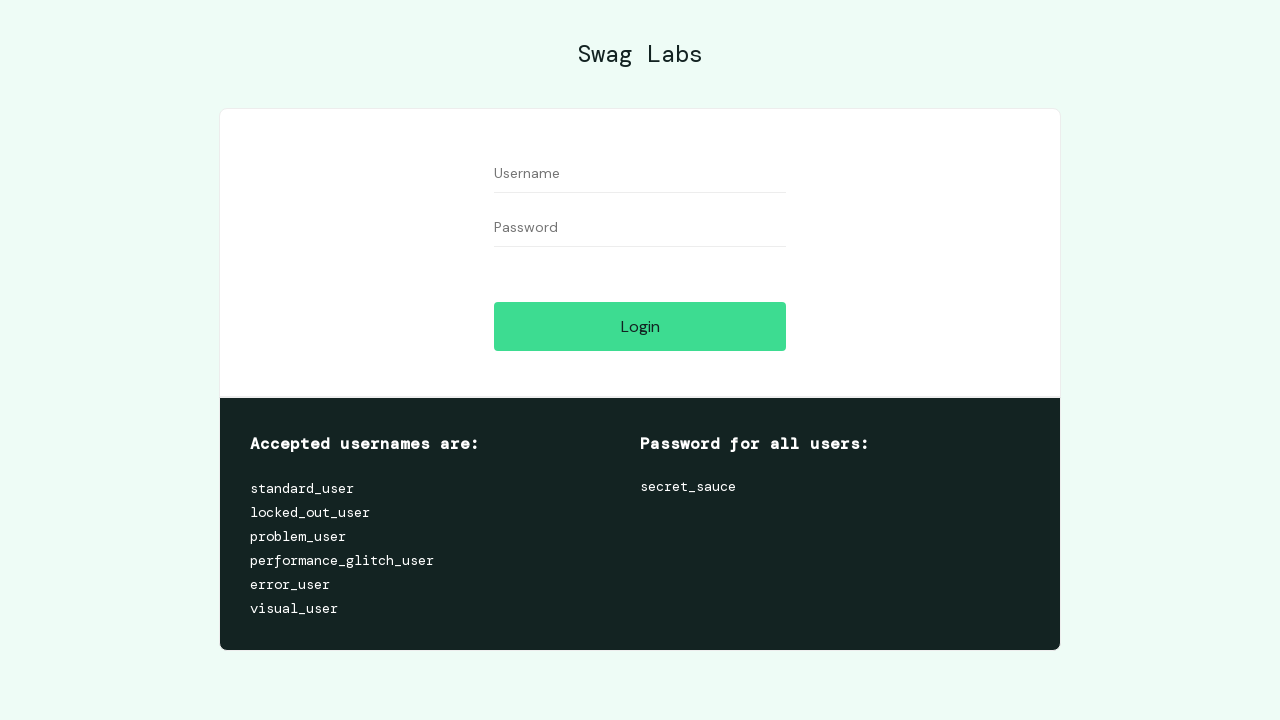

Entered locked out username 'locked_out_user' in username field on #user-name
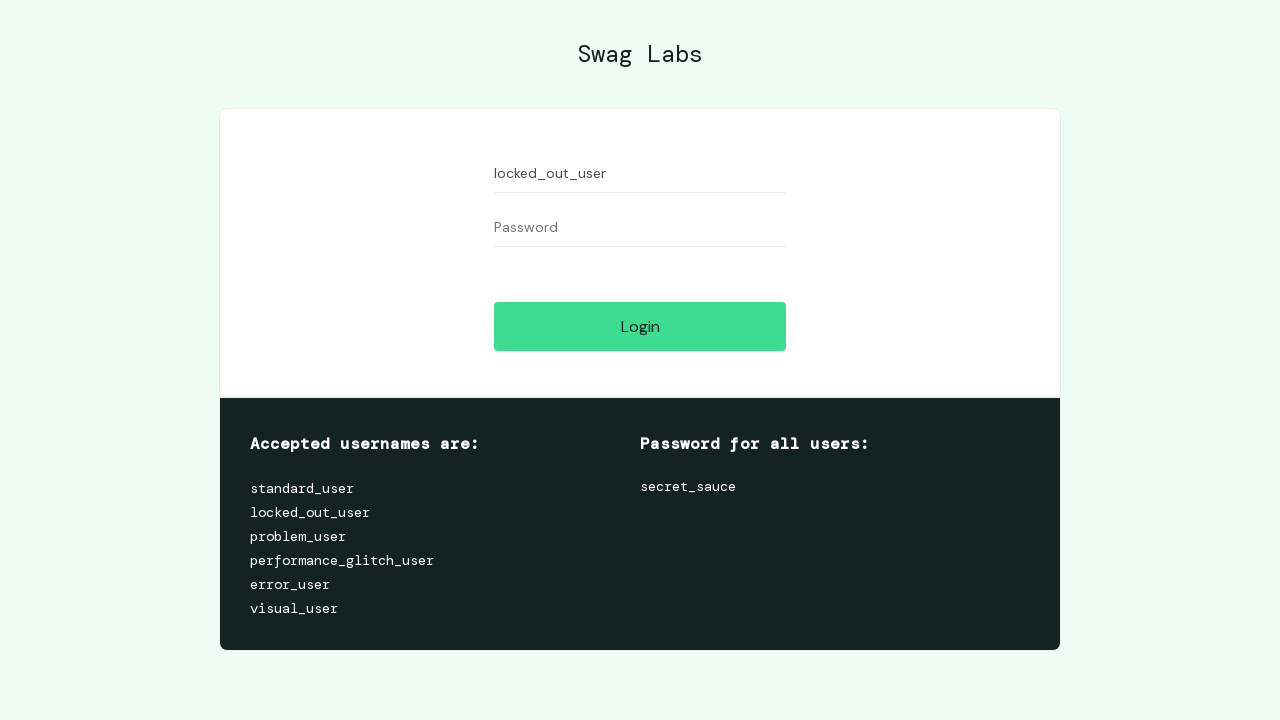

Entered password 'secret_sauce' in password field on #password
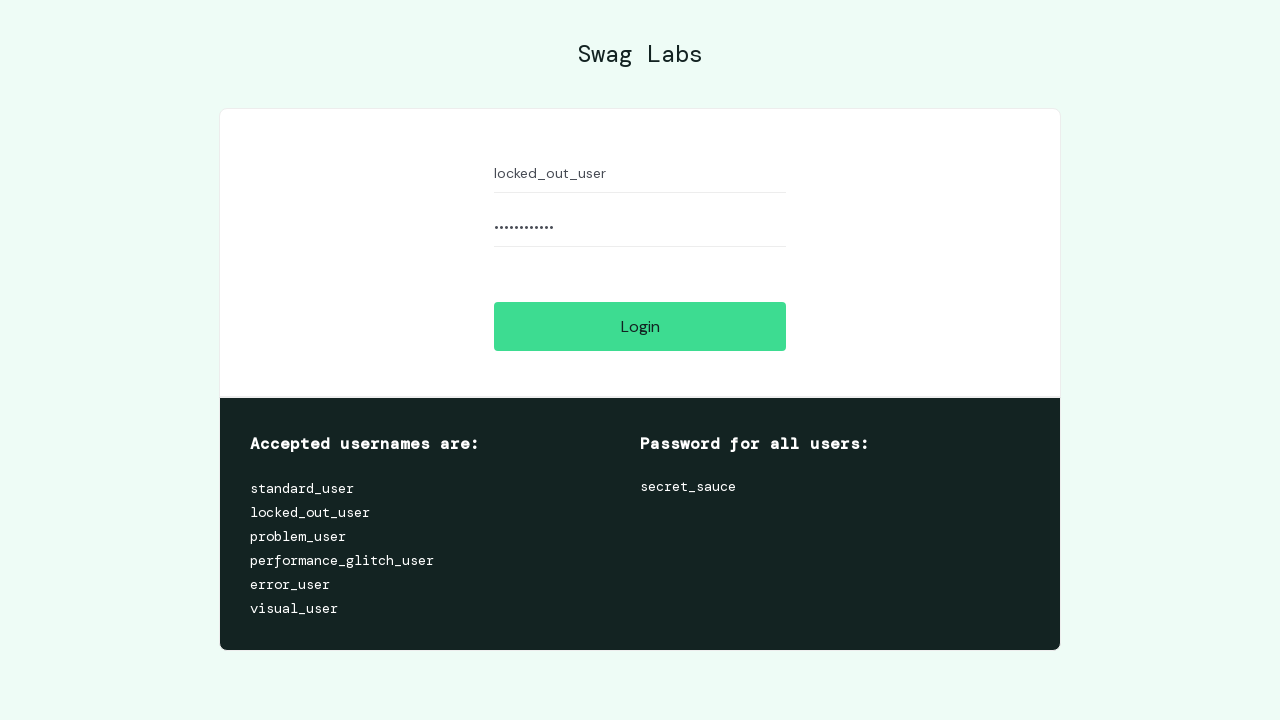

Clicked login button at (640, 326) on #login-button
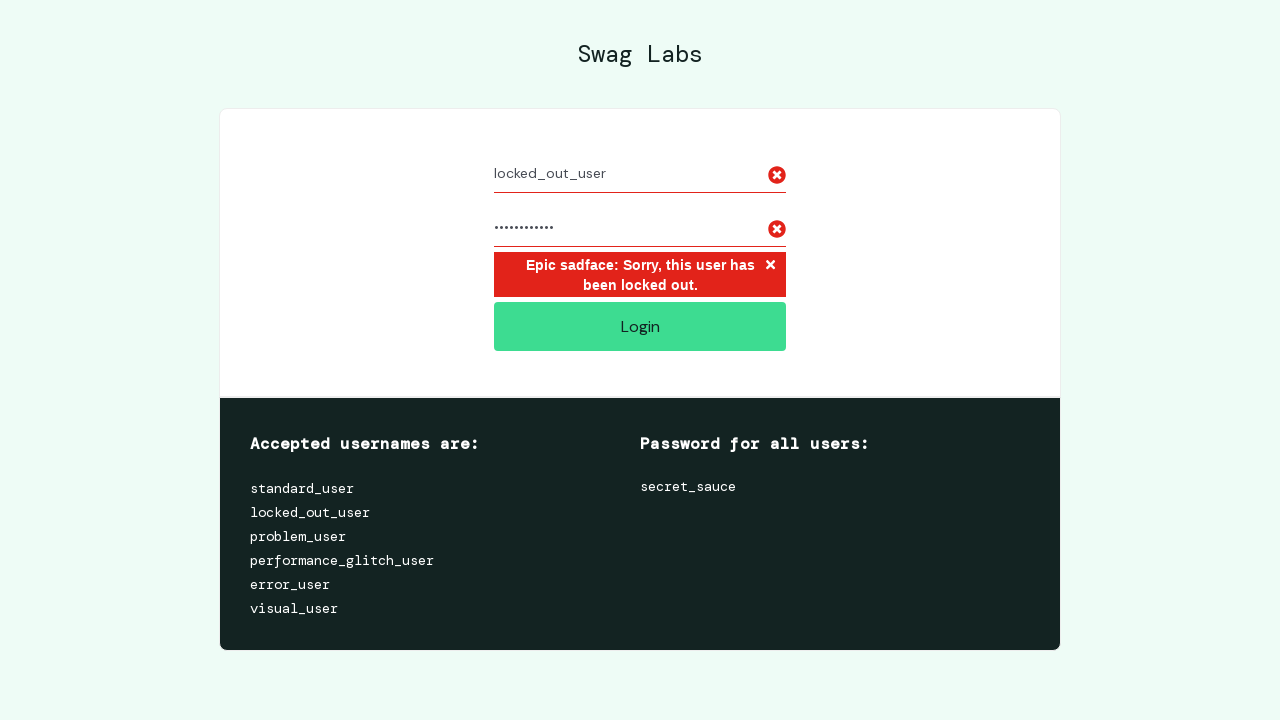

Locked out error message appeared
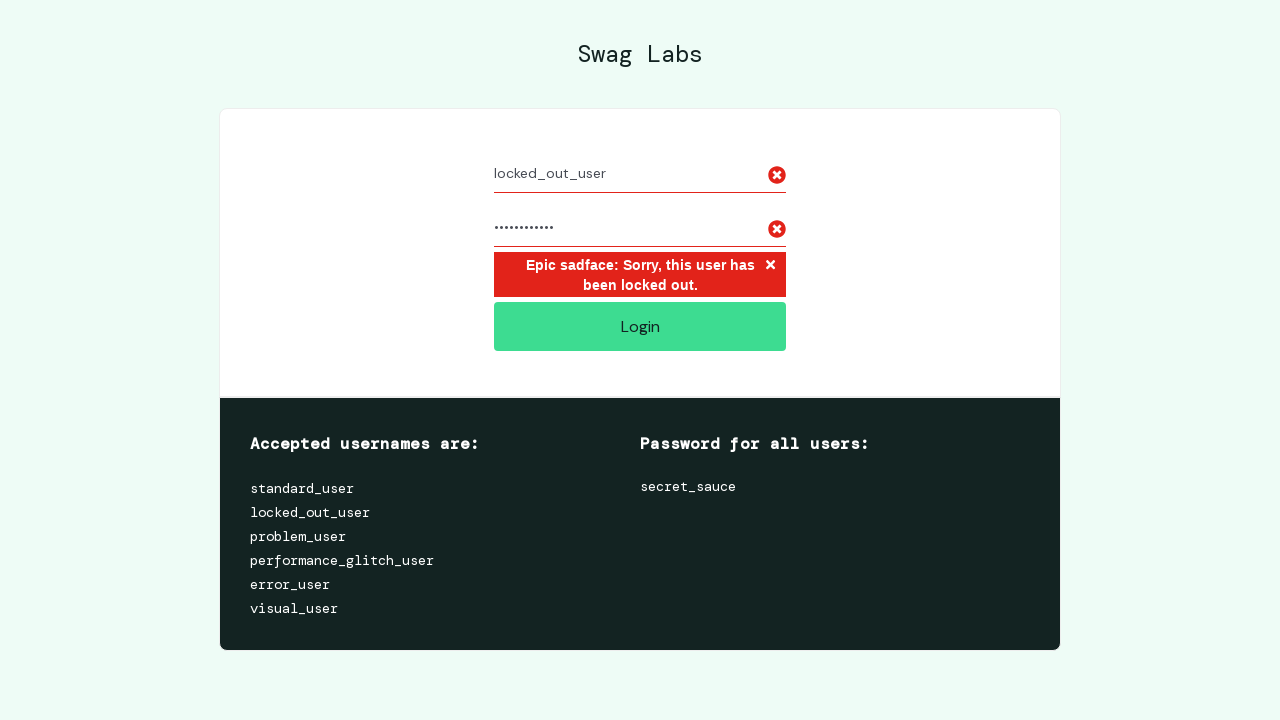

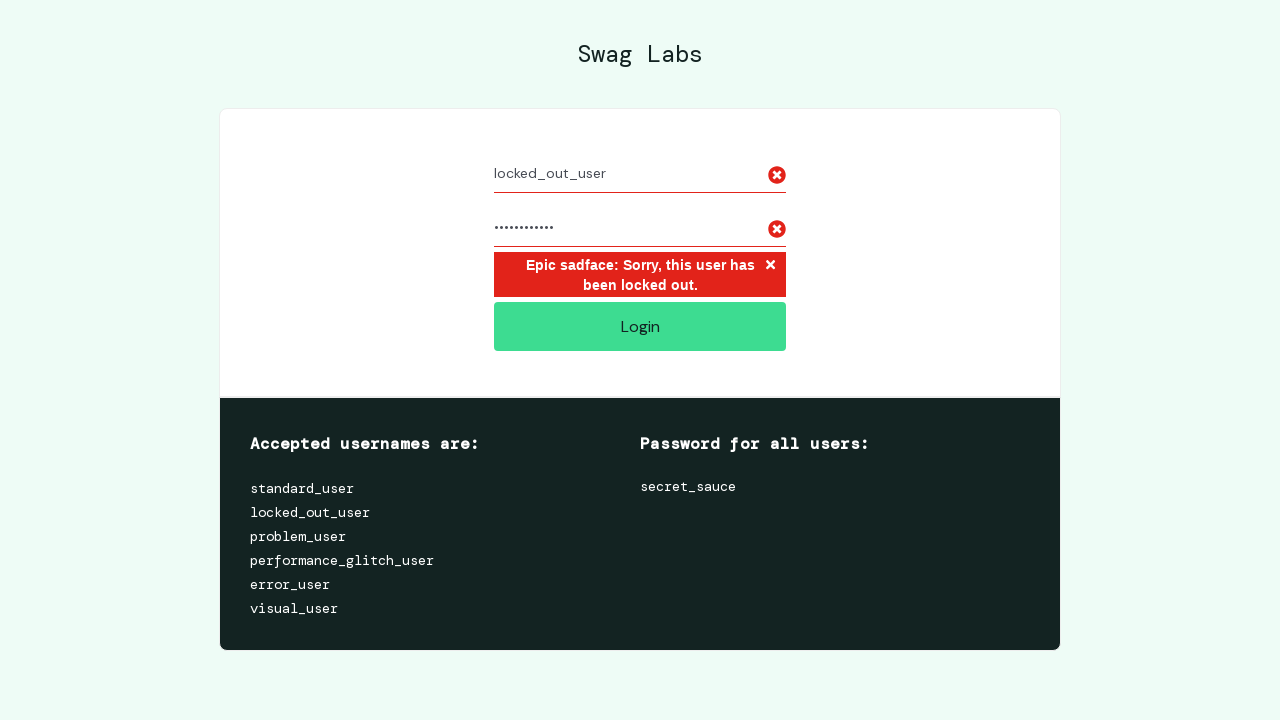